Tests editing a todo item by double-clicking, filling new text, and pressing Enter

Starting URL: https://demo.playwright.dev/todomvc

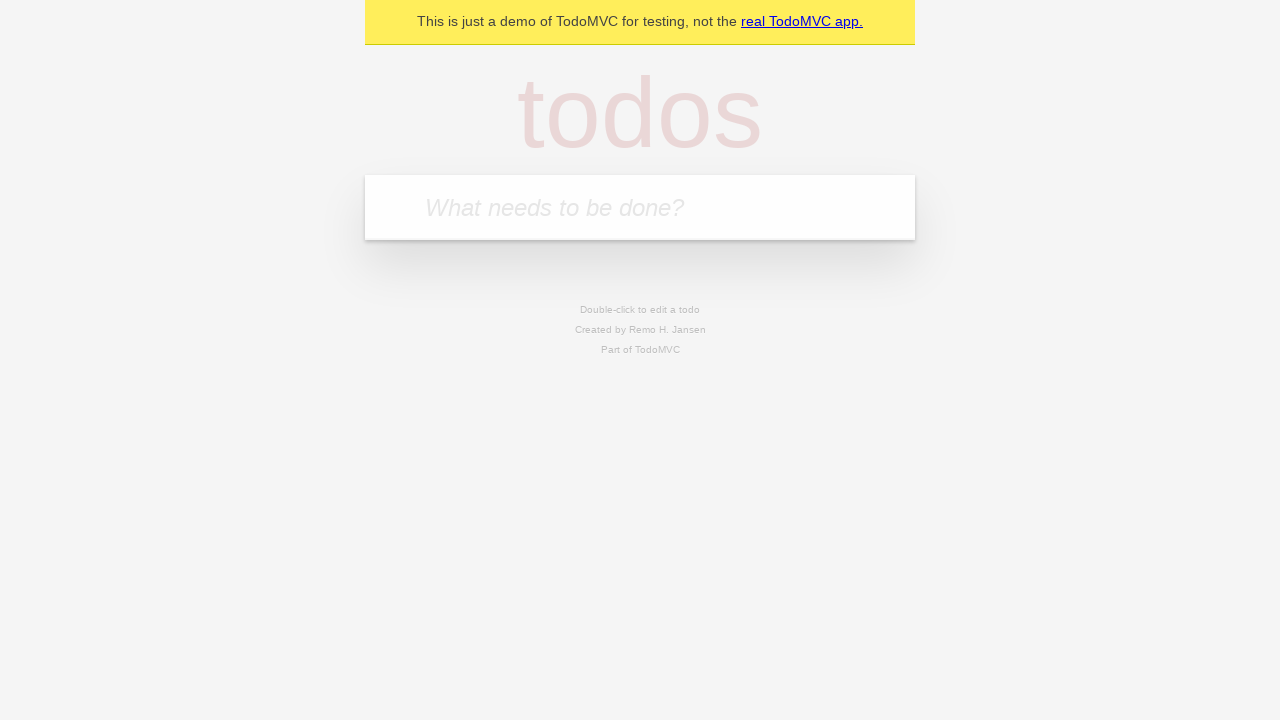

Filled new todo field with 'buy some cheese' on internal:attr=[placeholder="What needs to be done?"i]
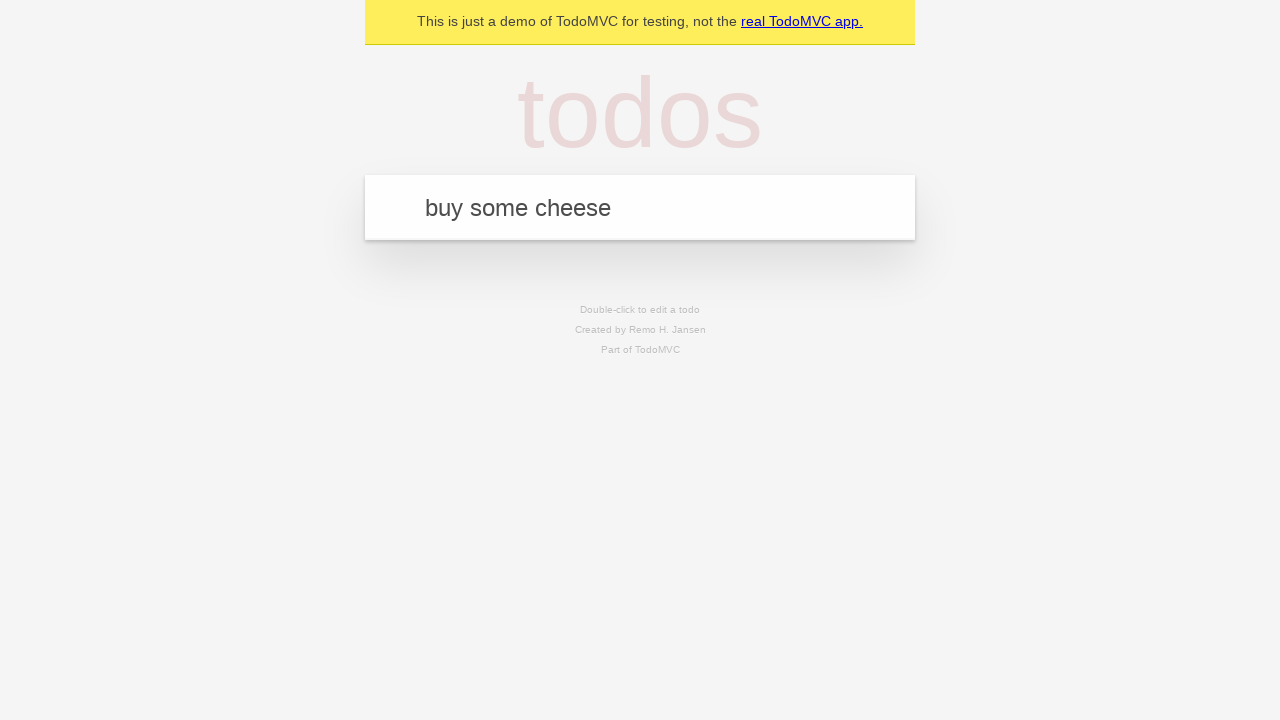

Pressed Enter to create todo 'buy some cheese' on internal:attr=[placeholder="What needs to be done?"i]
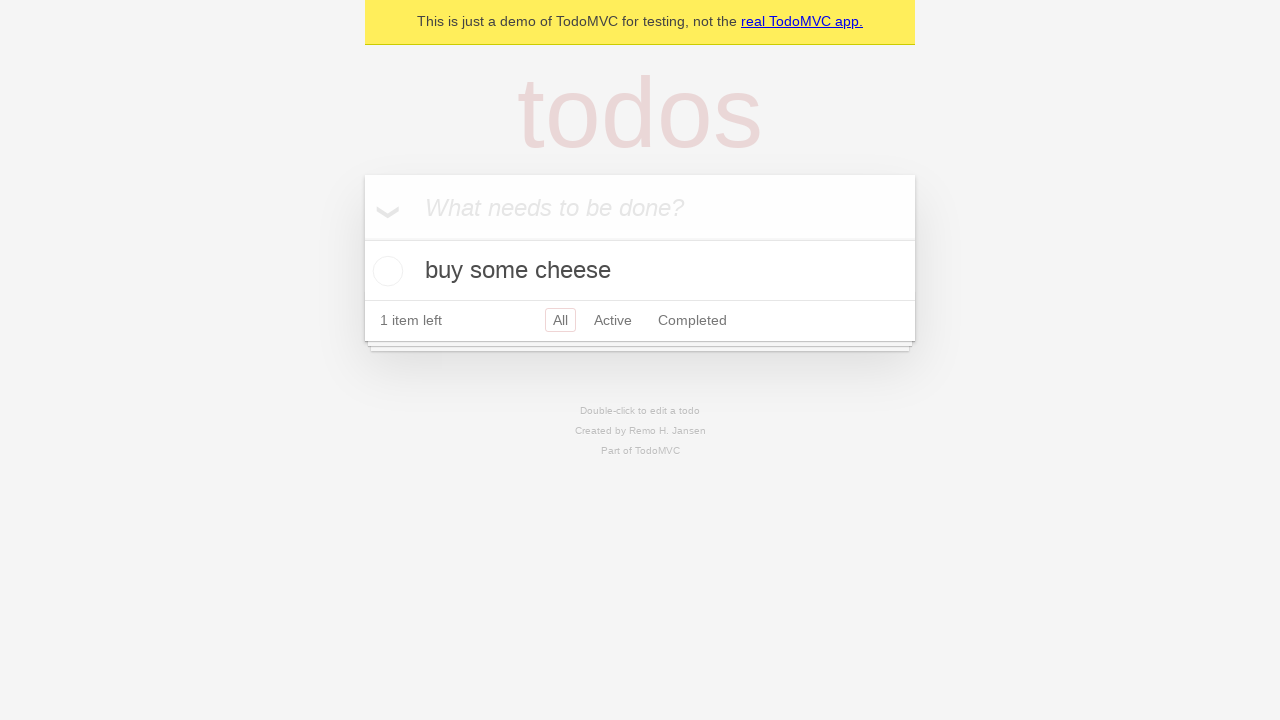

Filled new todo field with 'feed the cat' on internal:attr=[placeholder="What needs to be done?"i]
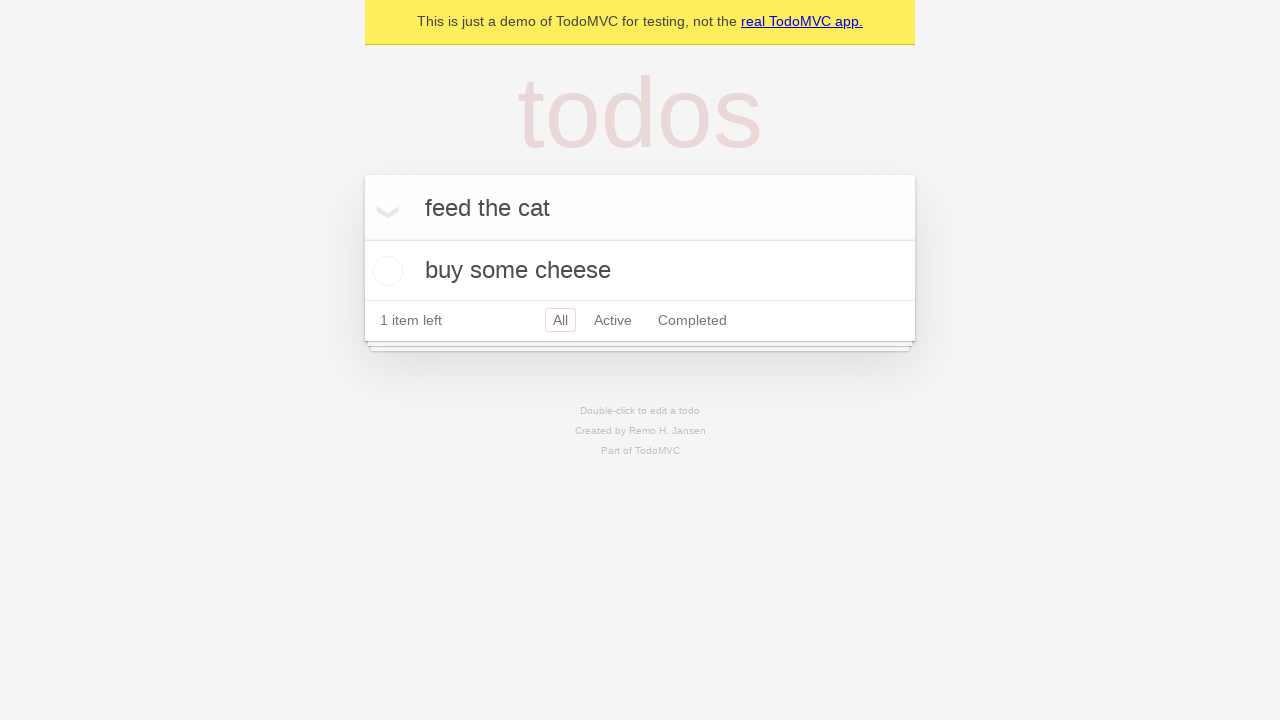

Pressed Enter to create todo 'feed the cat' on internal:attr=[placeholder="What needs to be done?"i]
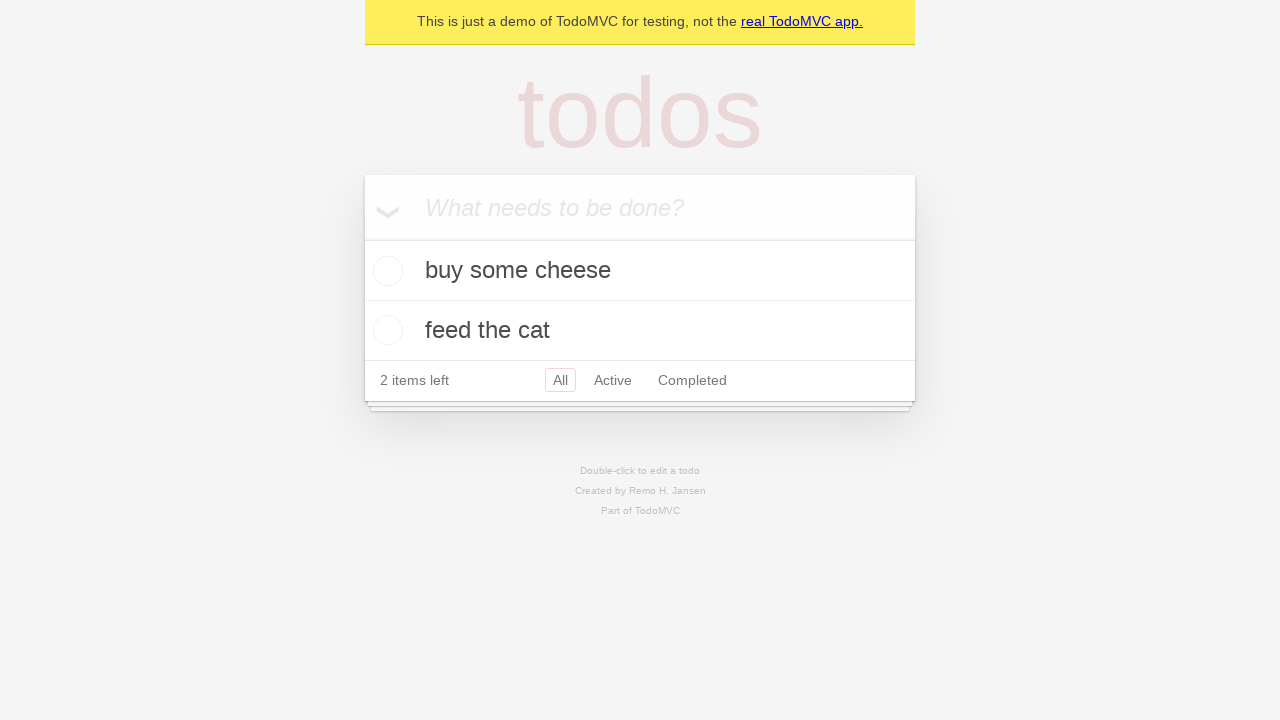

Filled new todo field with 'book a doctors appointment' on internal:attr=[placeholder="What needs to be done?"i]
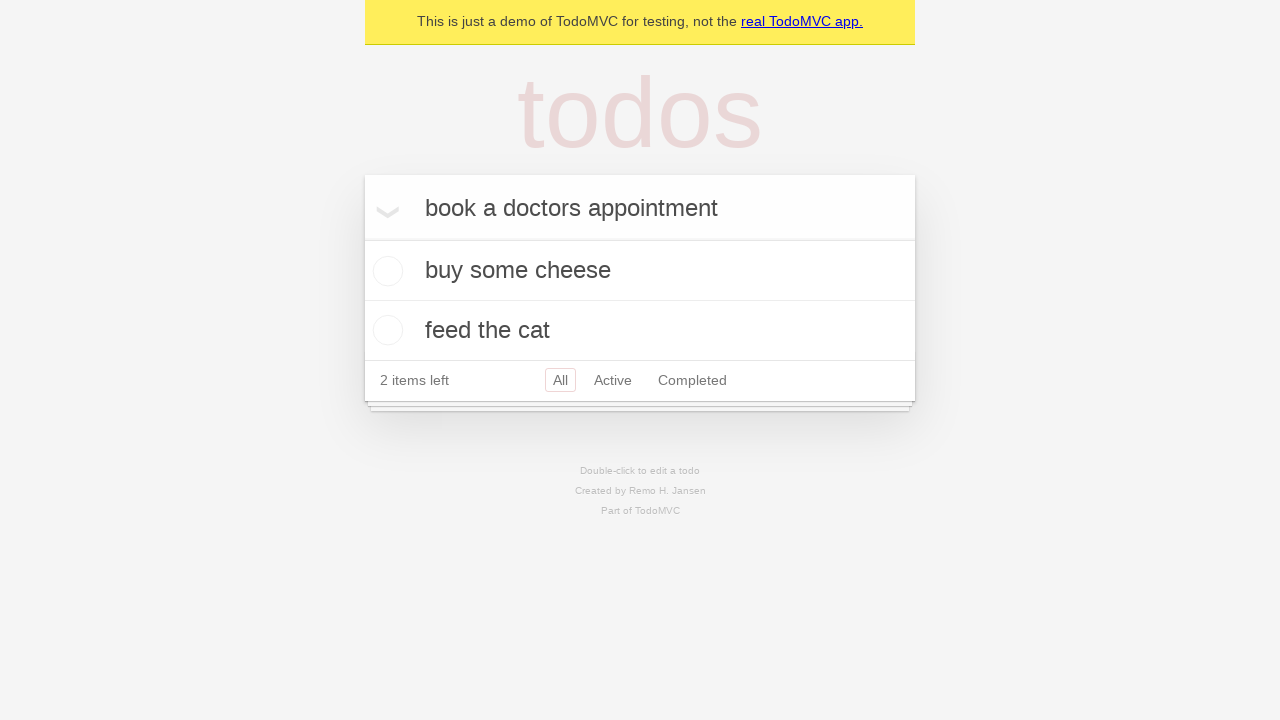

Pressed Enter to create todo 'book a doctors appointment' on internal:attr=[placeholder="What needs to be done?"i]
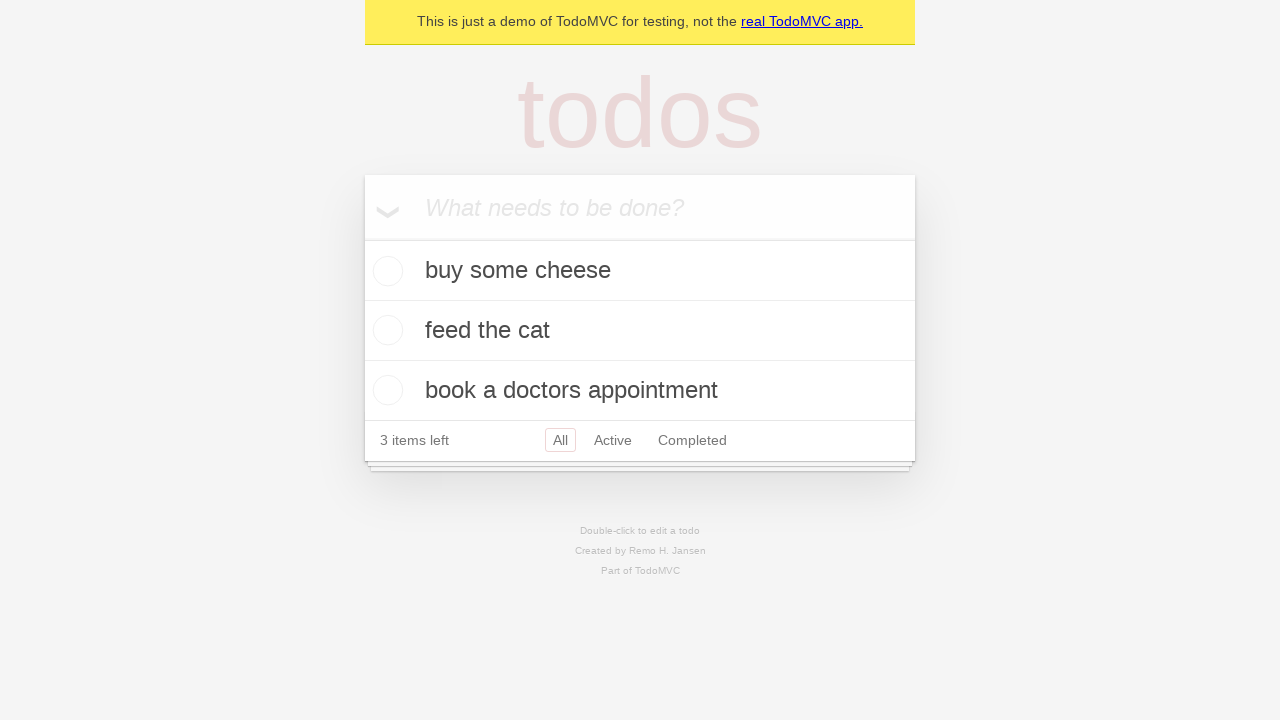

Double-clicked second todo item to enter edit mode at (640, 331) on internal:testid=[data-testid="todo-item"s] >> nth=1
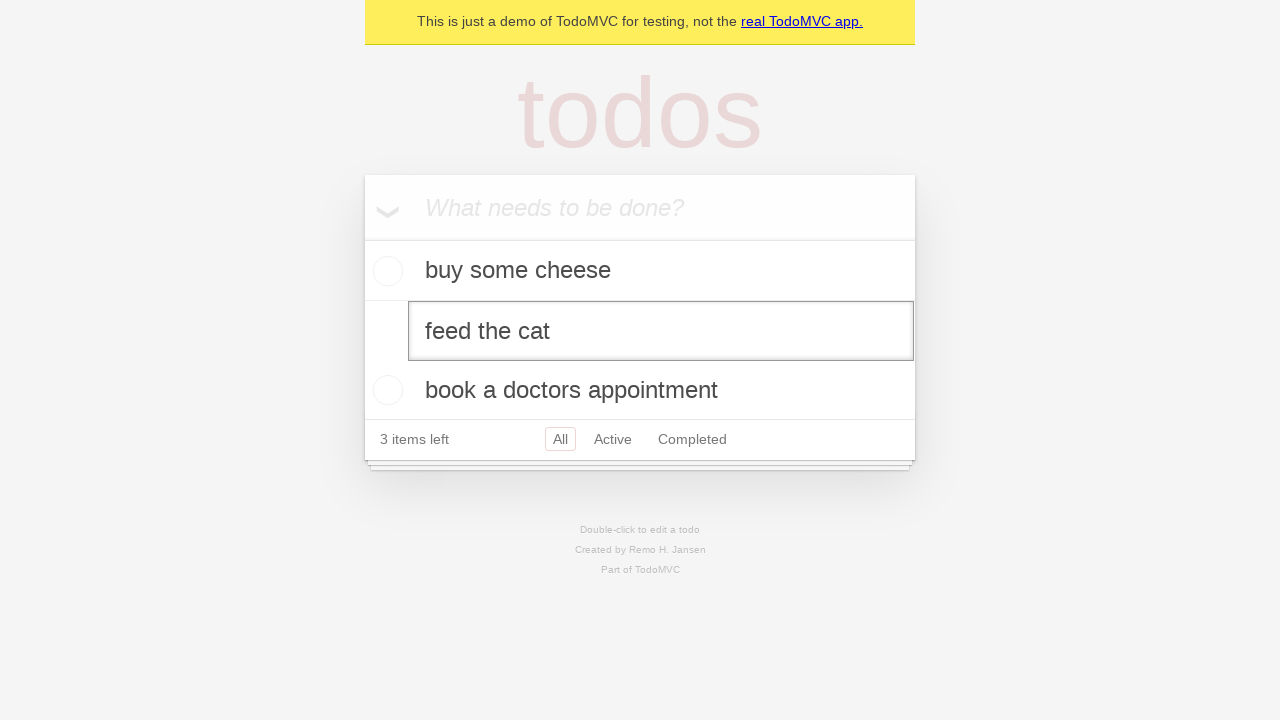

Filled edit field with new text 'buy some sausages' on internal:testid=[data-testid="todo-item"s] >> nth=1 >> internal:role=textbox[nam
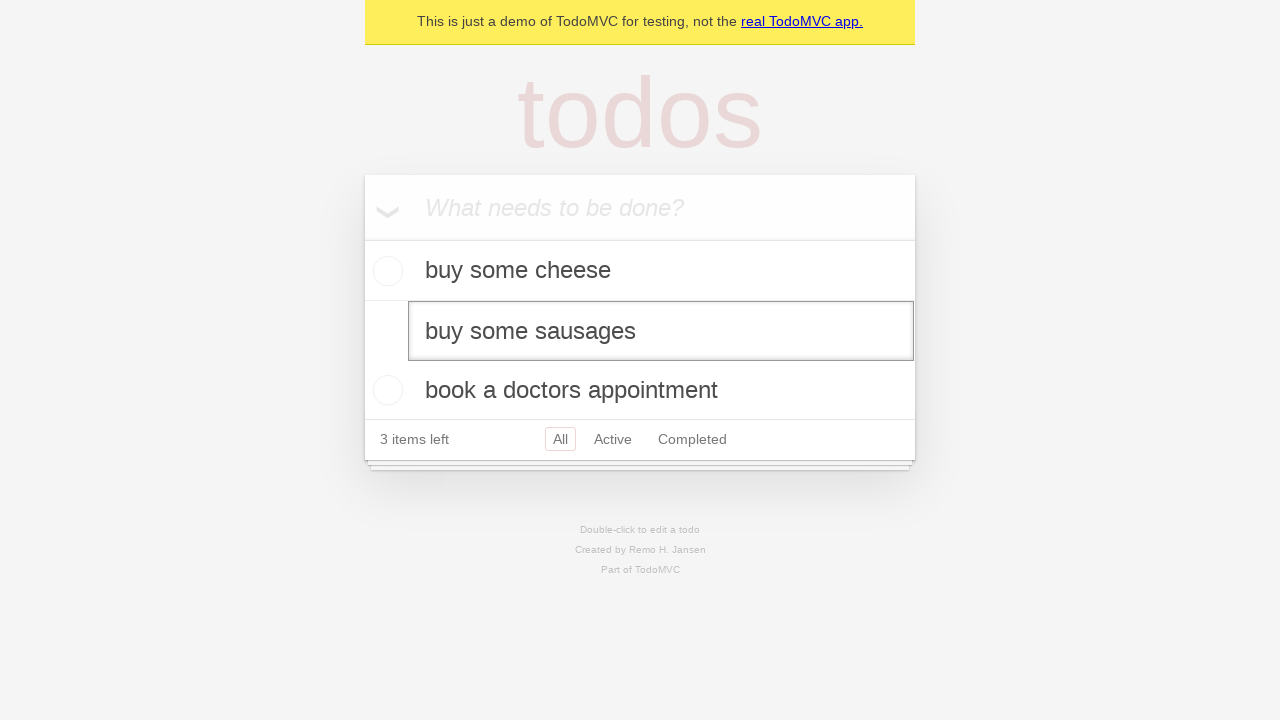

Pressed Enter to confirm the edited todo text on internal:testid=[data-testid="todo-item"s] >> nth=1 >> internal:role=textbox[nam
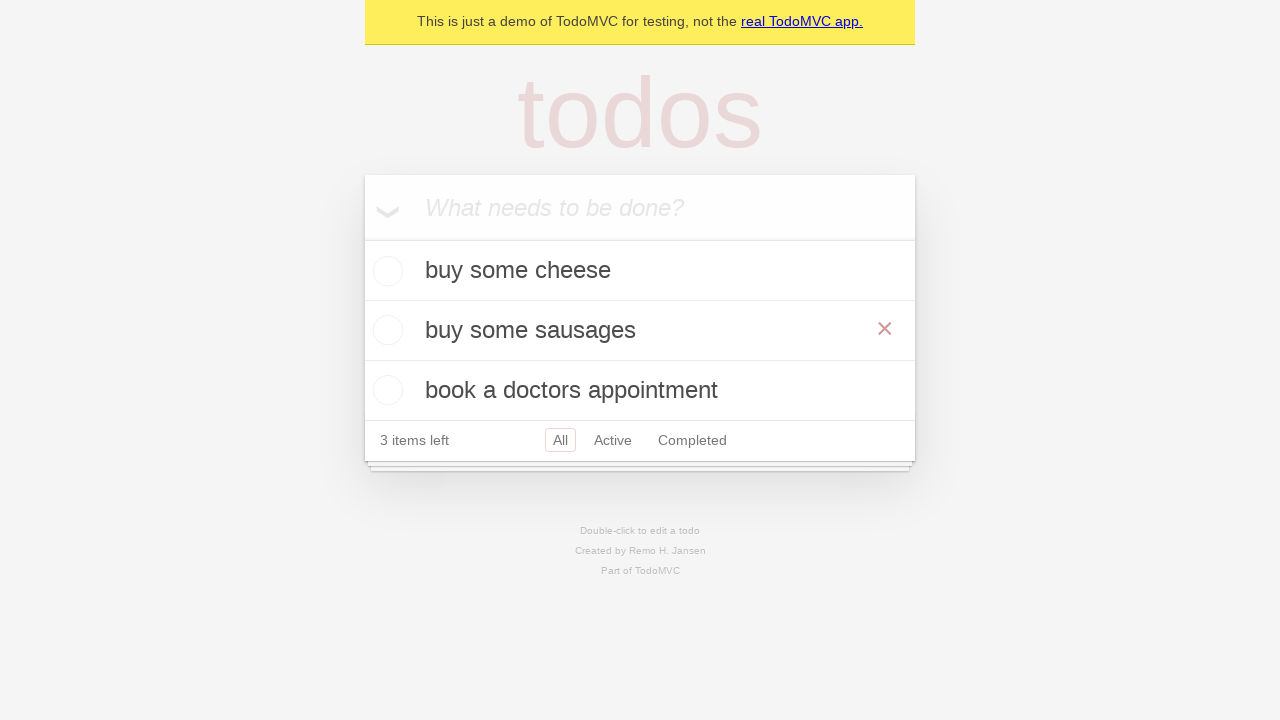

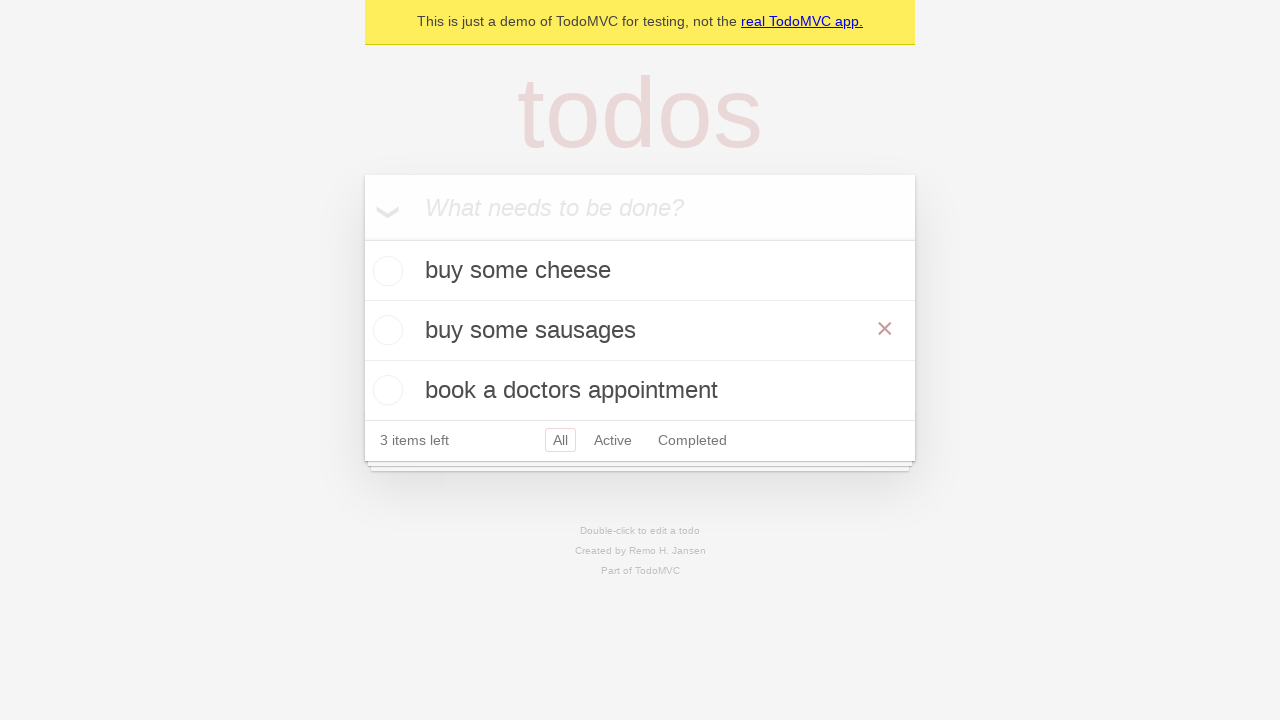